Tests that a tooltip appears when hovering over an element and verifies its text content

Starting URL: https://osstep.github.io/action_hover

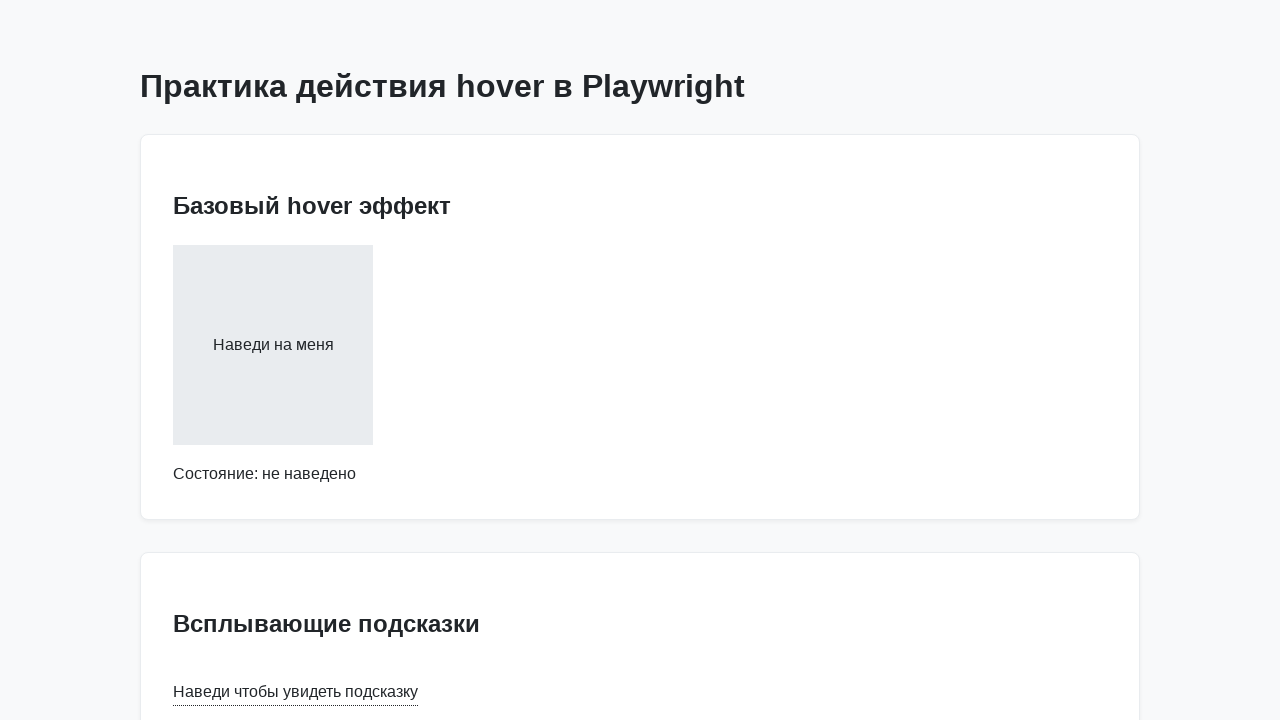

Located tooltip trigger element with text 'Наведи чтобы увидеть подсказку'
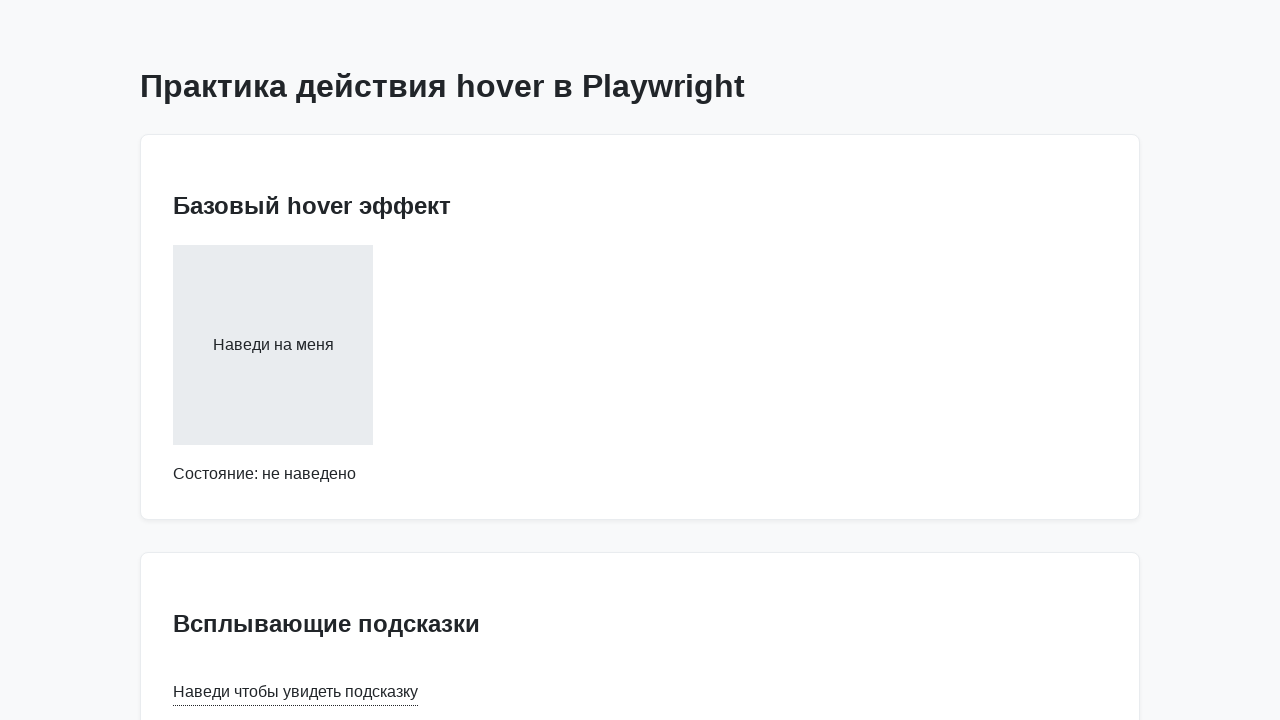

Located tooltip element with text 'Это текст подсказки'
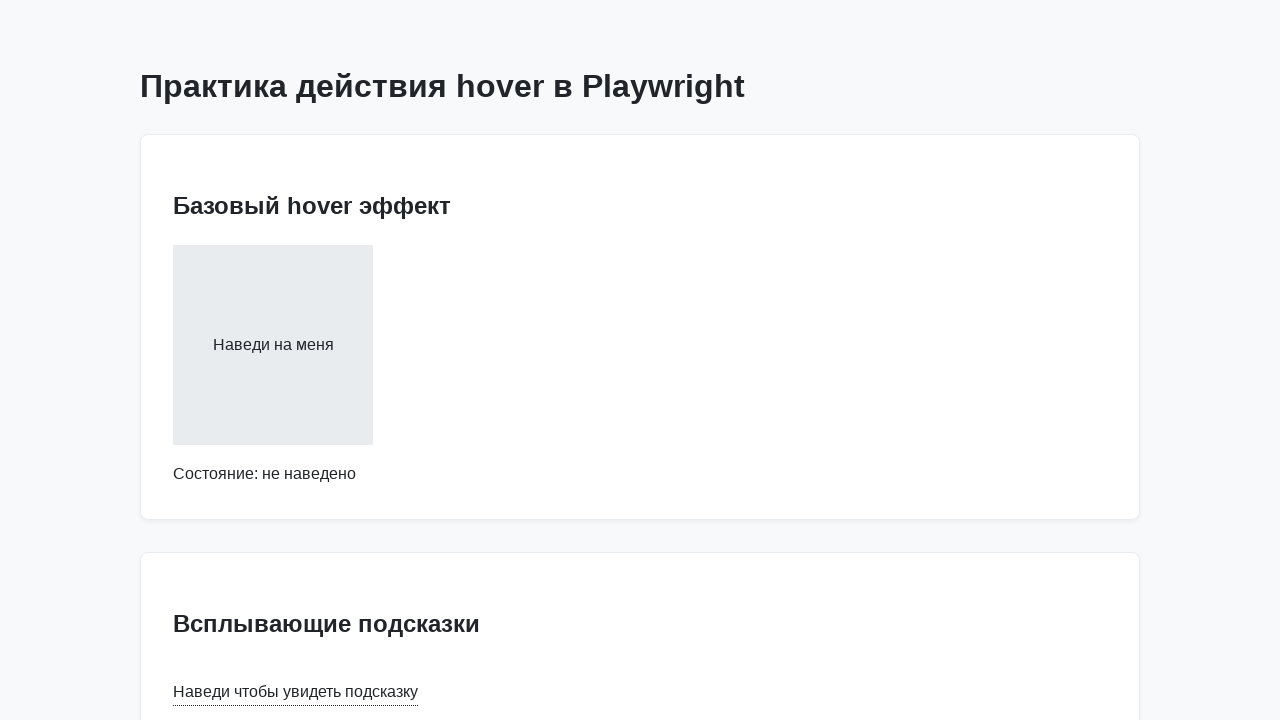

Hovered over tooltip trigger element at (296, 692) on internal:text="\u041d\u0430\u0432\u0435\u0434\u0438 \u0447\u0442\u043e\u0431\u04
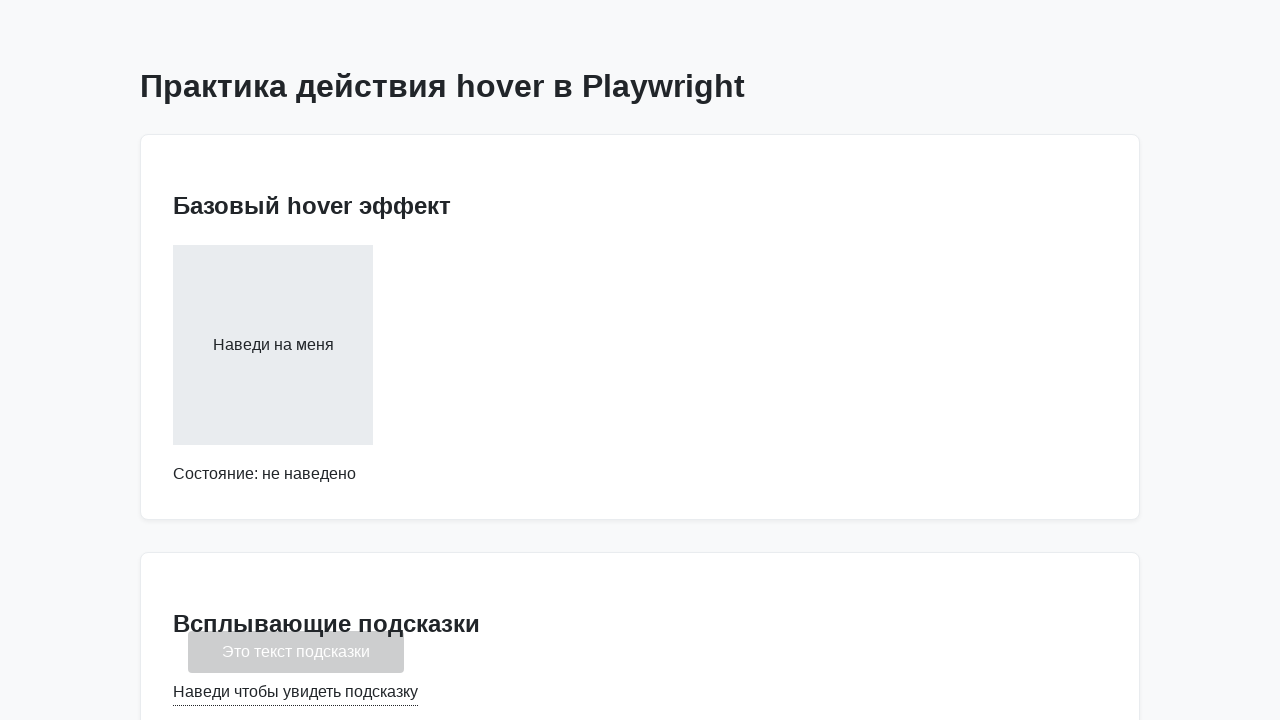

Tooltip appeared and became visible
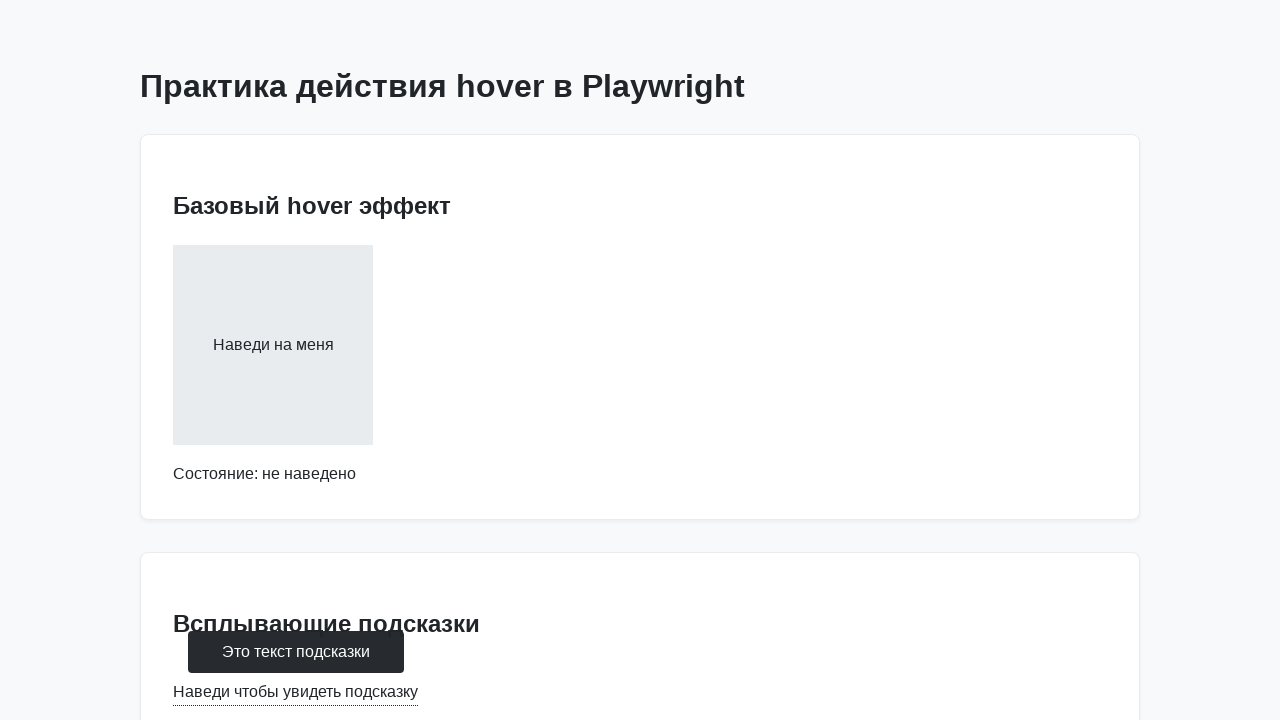

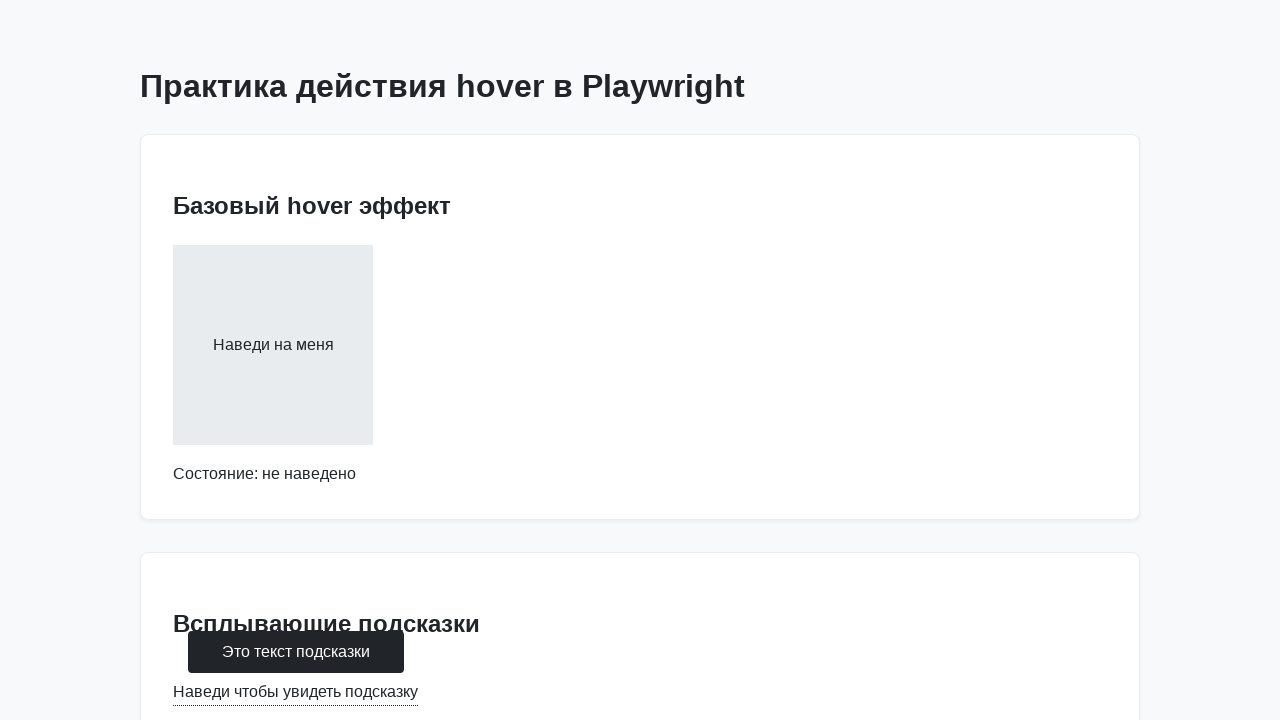